Tests that the Cal.com organization homepage loads and displays the organization name along with Engineering and Marketing teams

Starting URL: https://i.cal.com

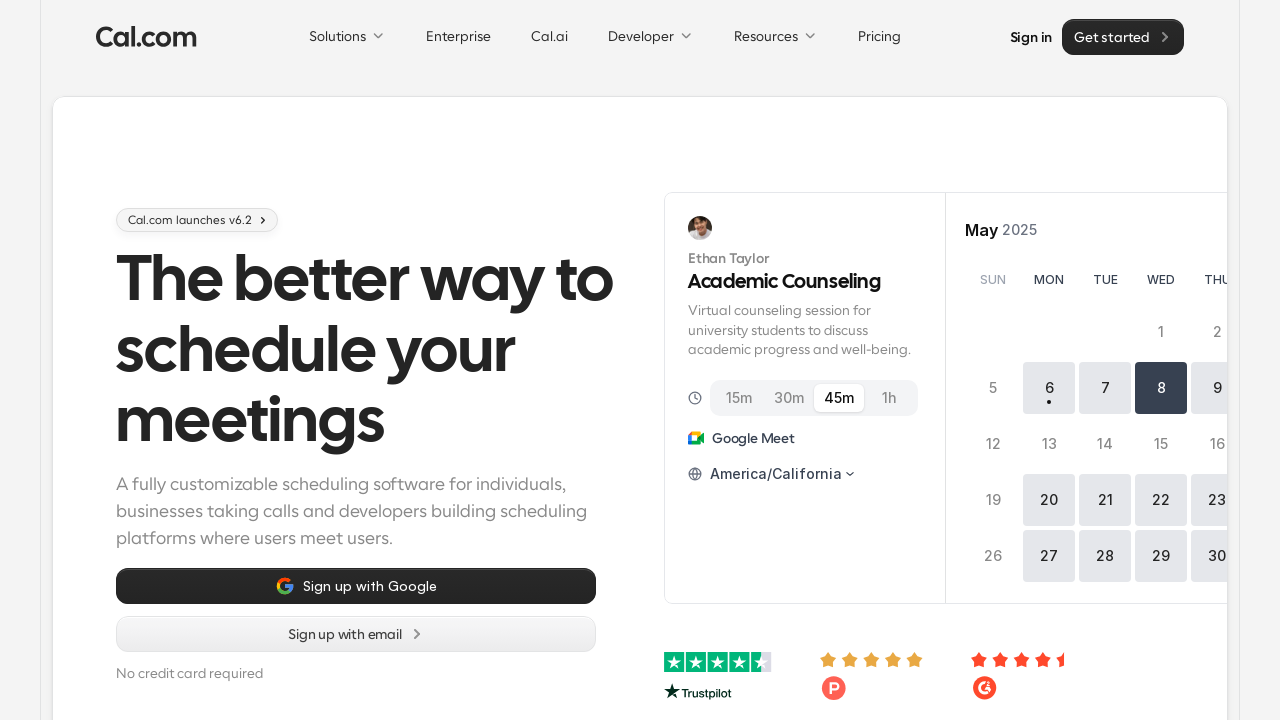

Waited for organization name 'Cal.com' to appear
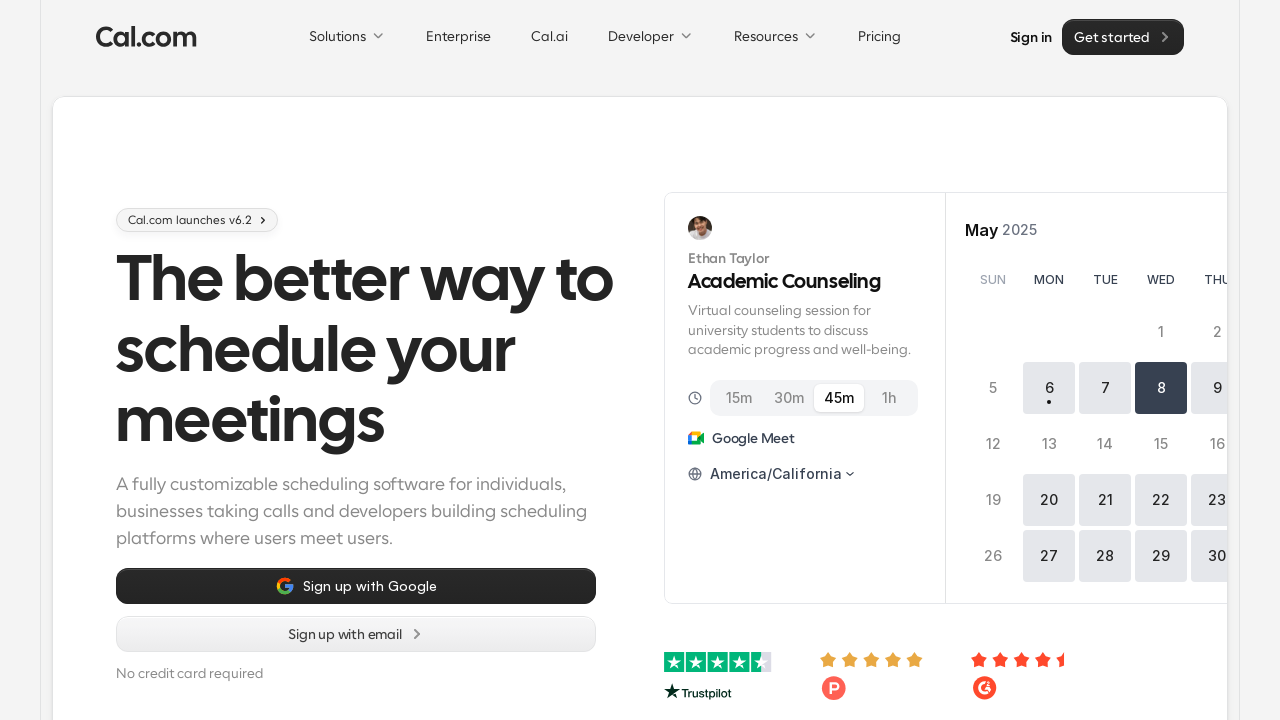

Waited for Engineering team to appear
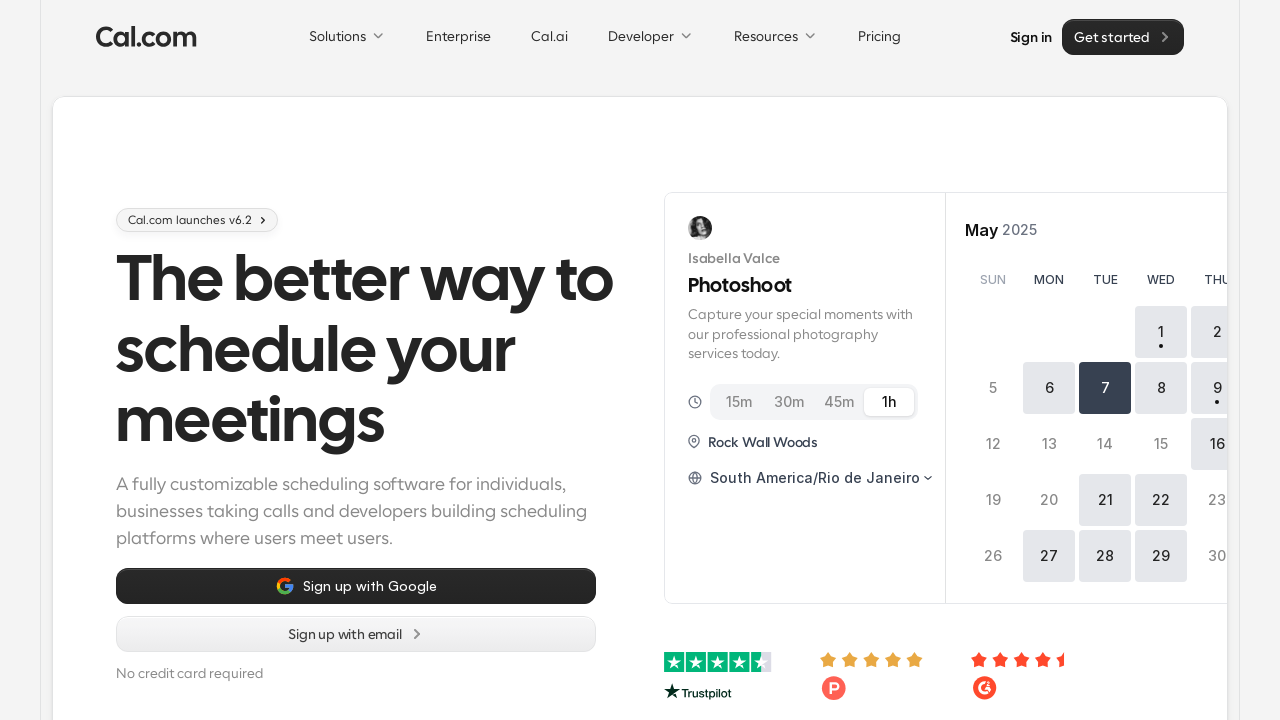

Waited for Marketing team to appear
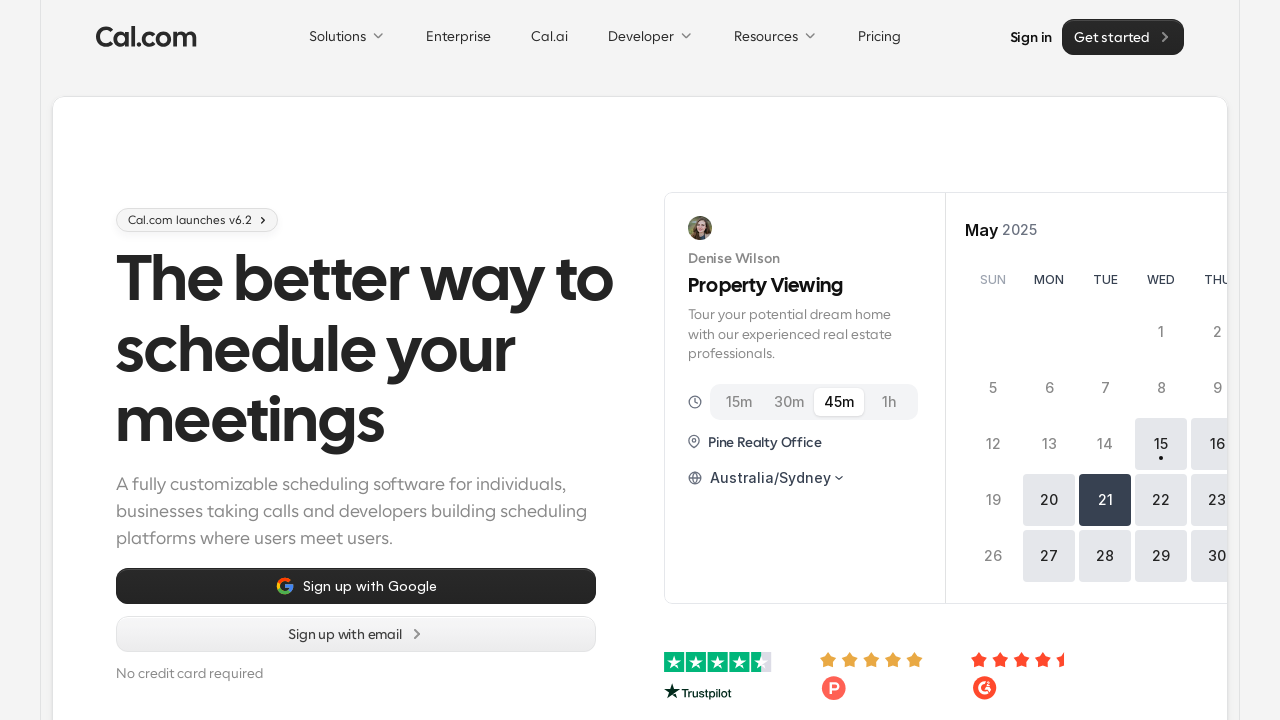

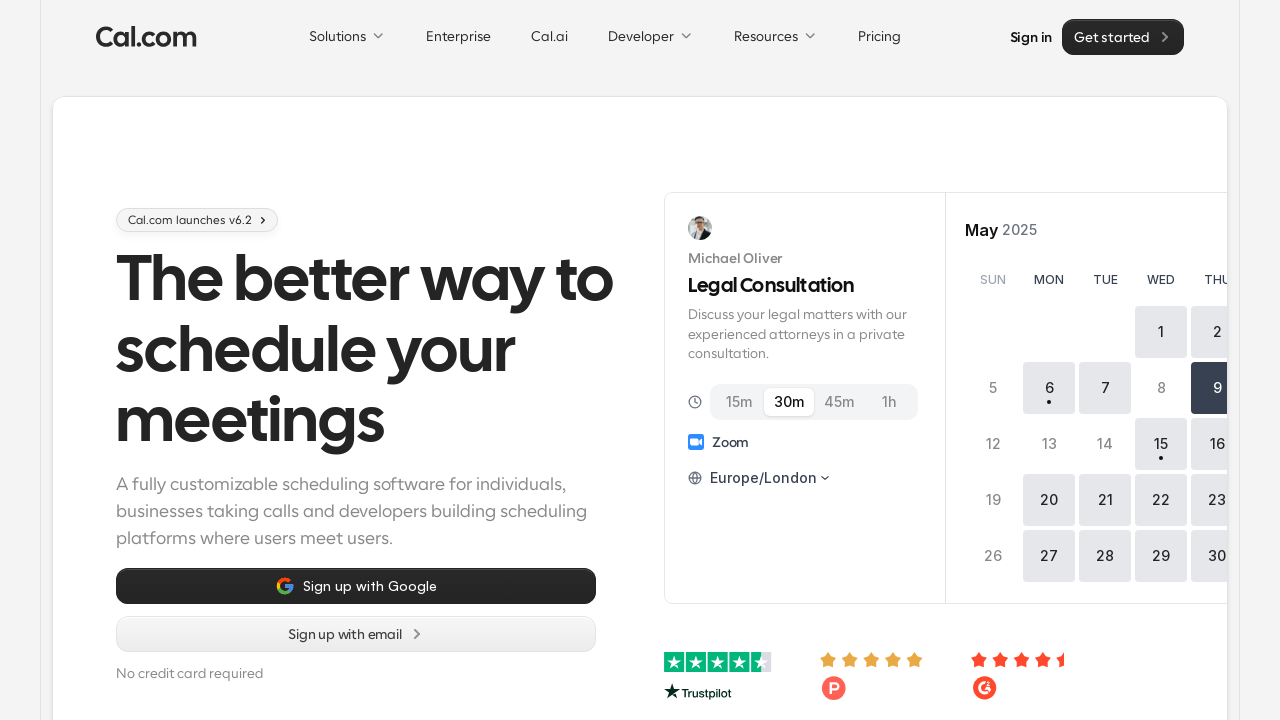